Tests handling a random subscription popup on a practice page by setting up a locator handler to close the popup when it appears, then clicking on an accordion element.

Starting URL: https://commitquality.com/practice-random-popup

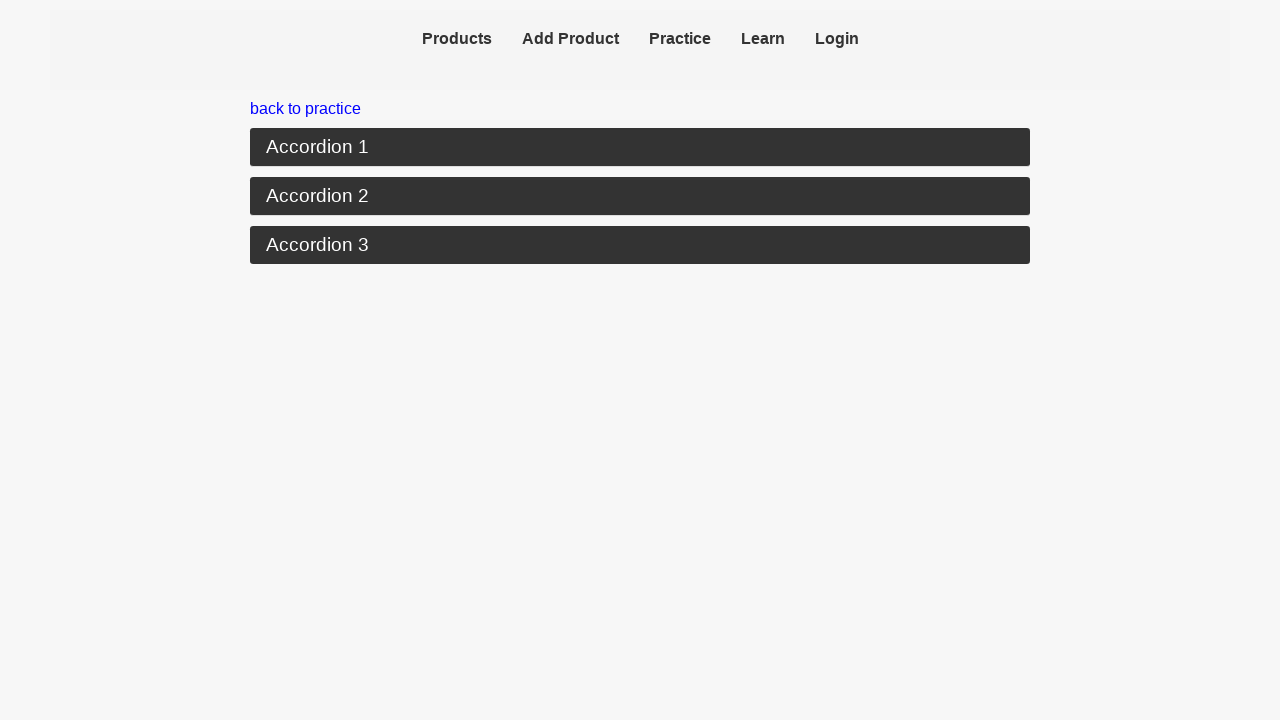

Set up locator handler to close subscription popup
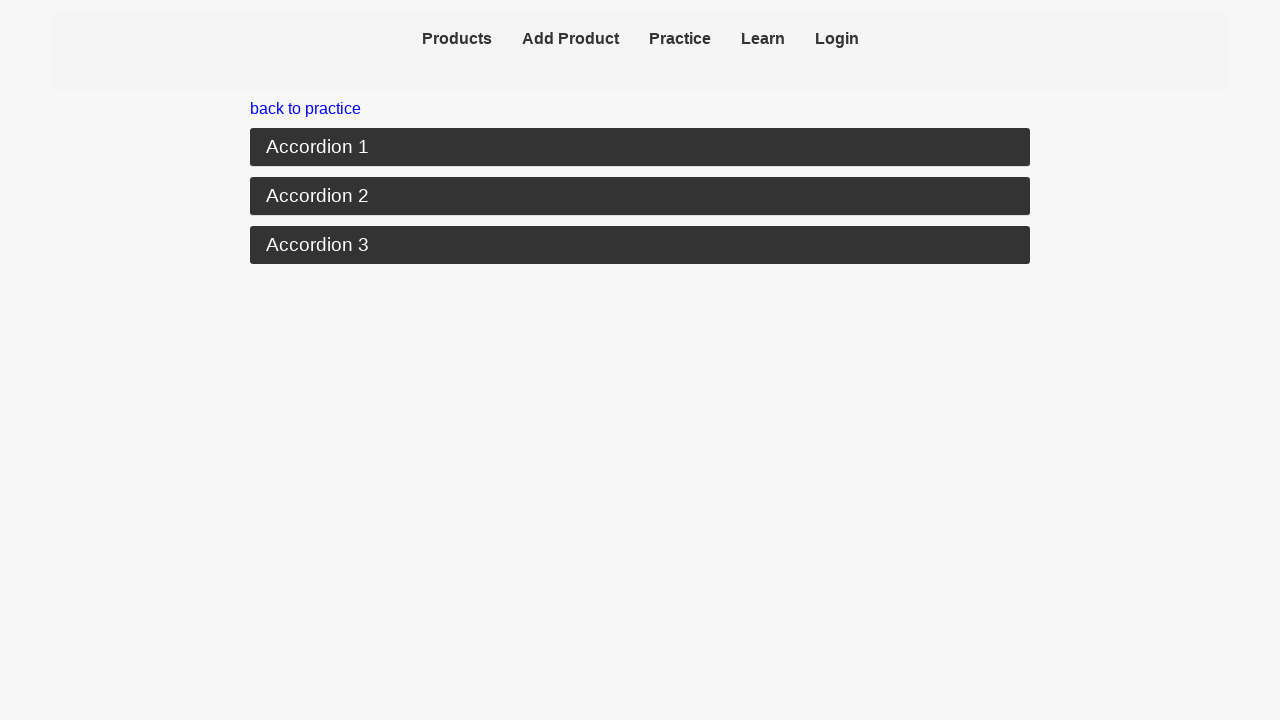

Waited 6 seconds for popup to appear and be handled
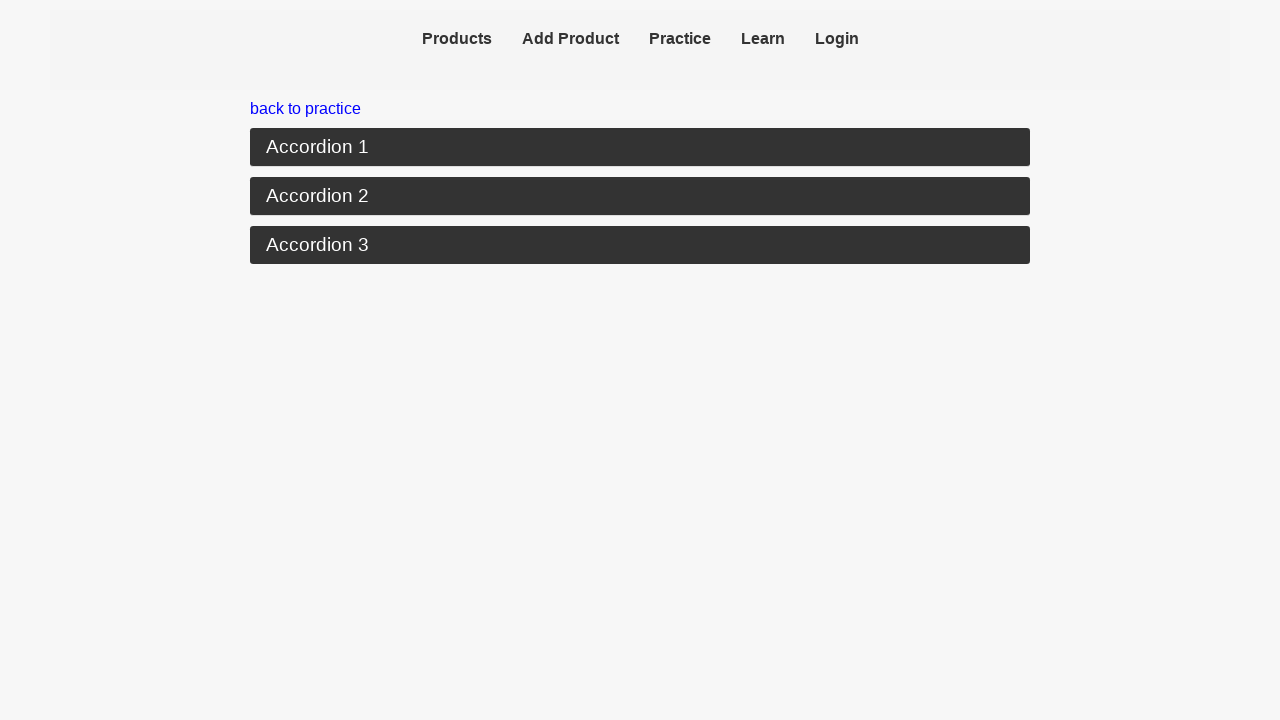

Clicked on accordion element at (640, 148) on internal:testid=[data-testid="accordion-1"s]
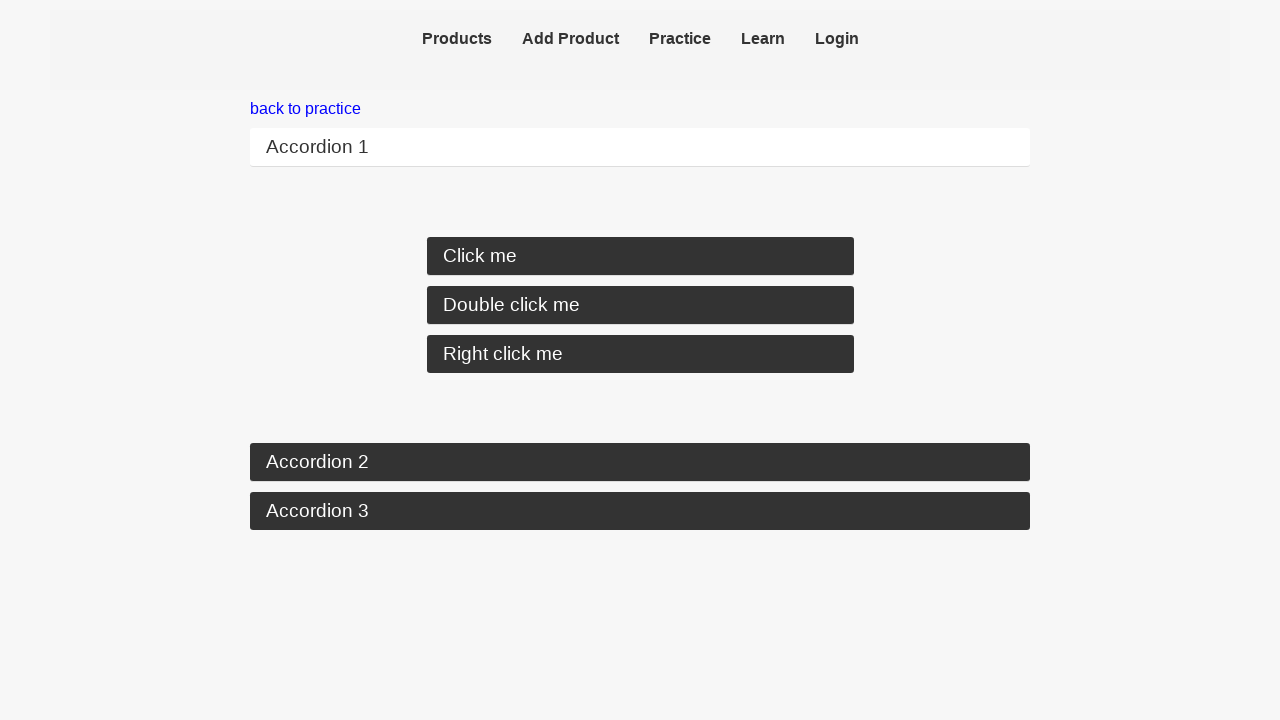

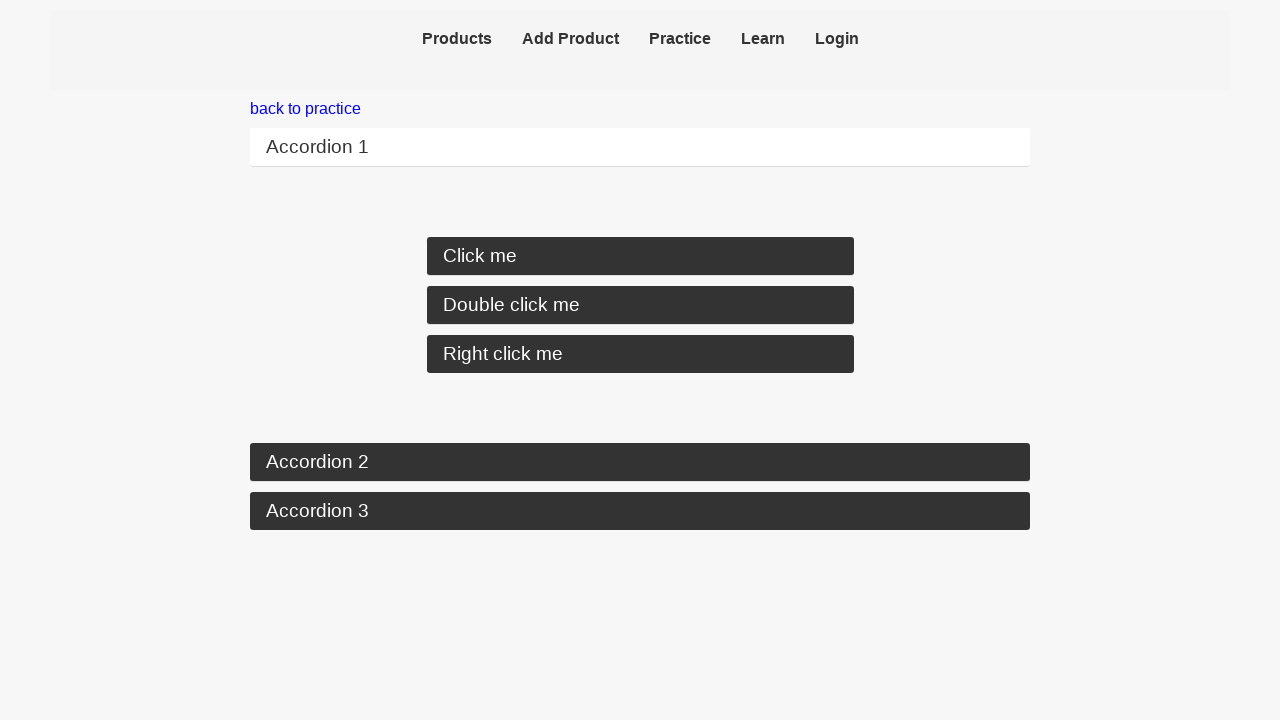